Navigates to the home page and clicks on the Test Cases button, then verifies the URL is correct for the test cases page.

Starting URL: https://automationexercise.com

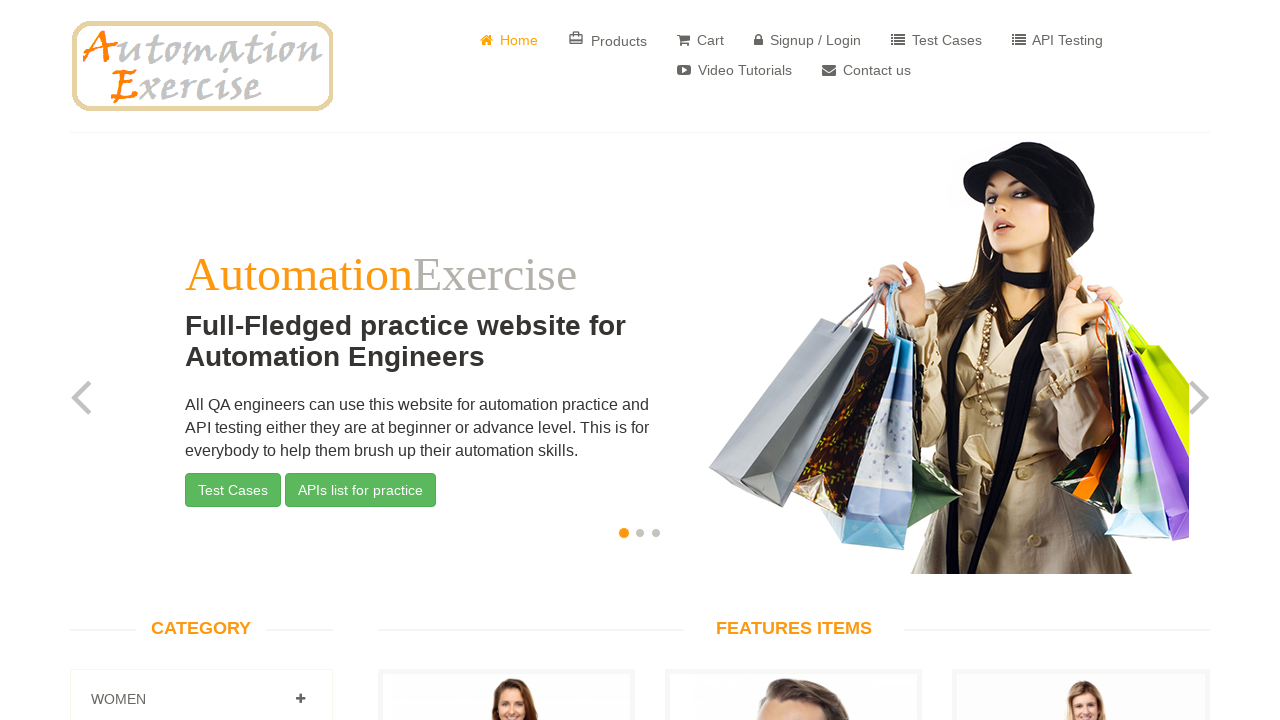

Navigated to home page at https://automationexercise.com
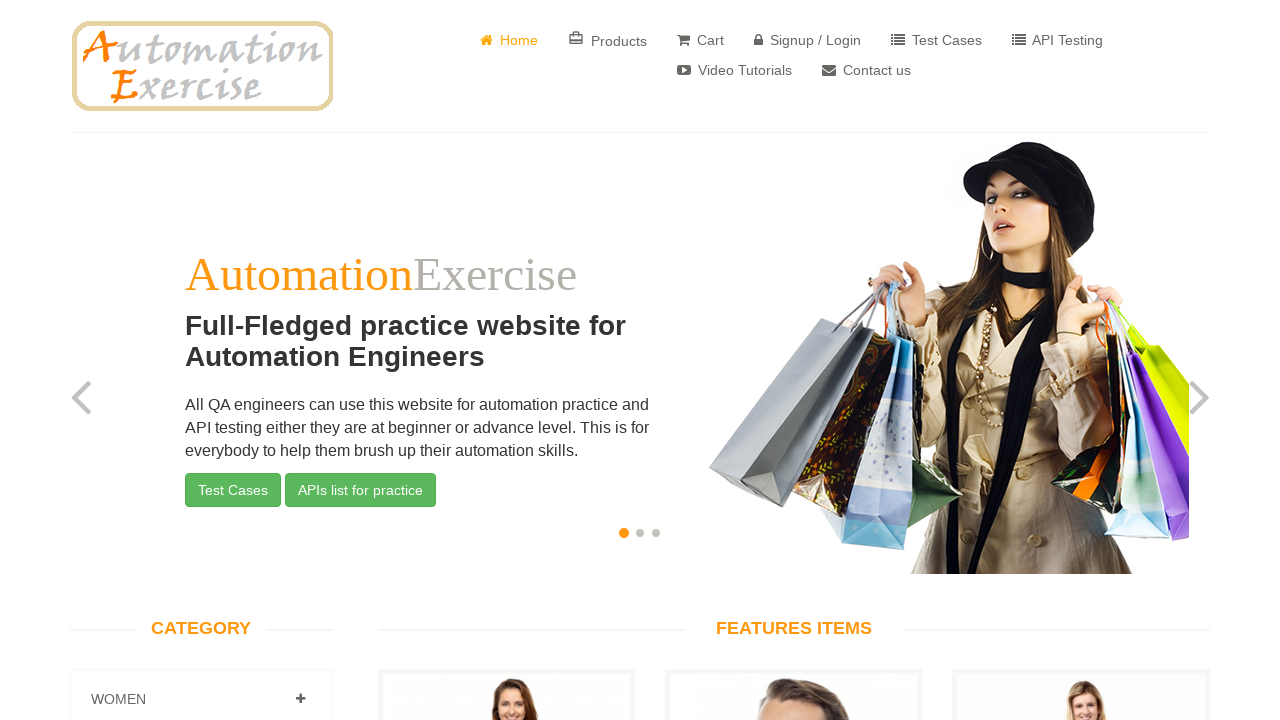

Clicked on Test Cases button at (936, 40) on text=Test Cases
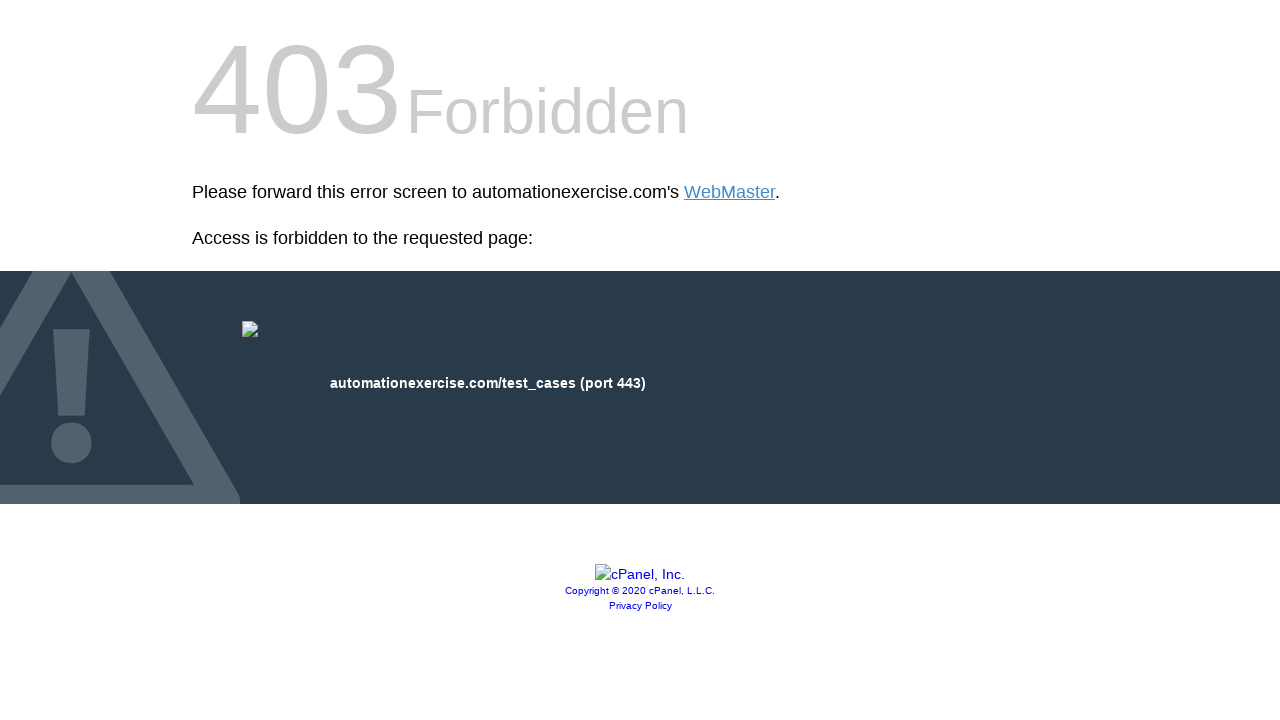

Verified URL is correct for test cases page: https://automationexercise.com/test_cases
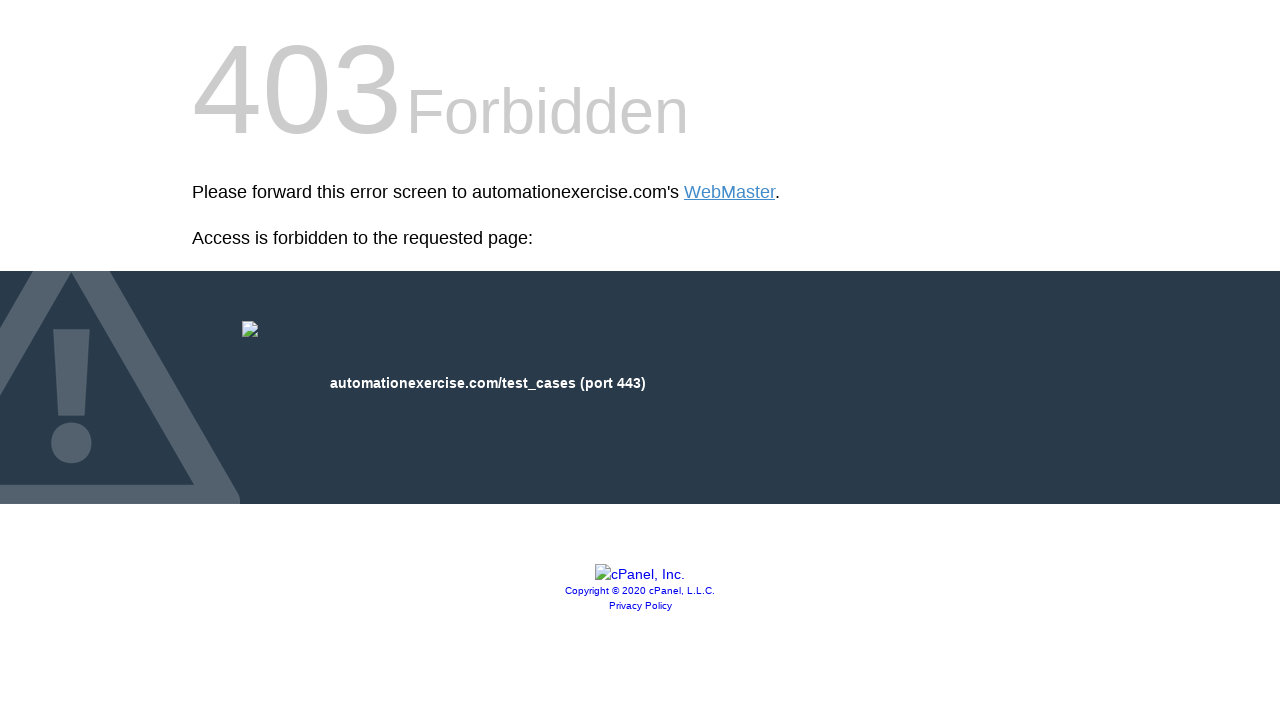

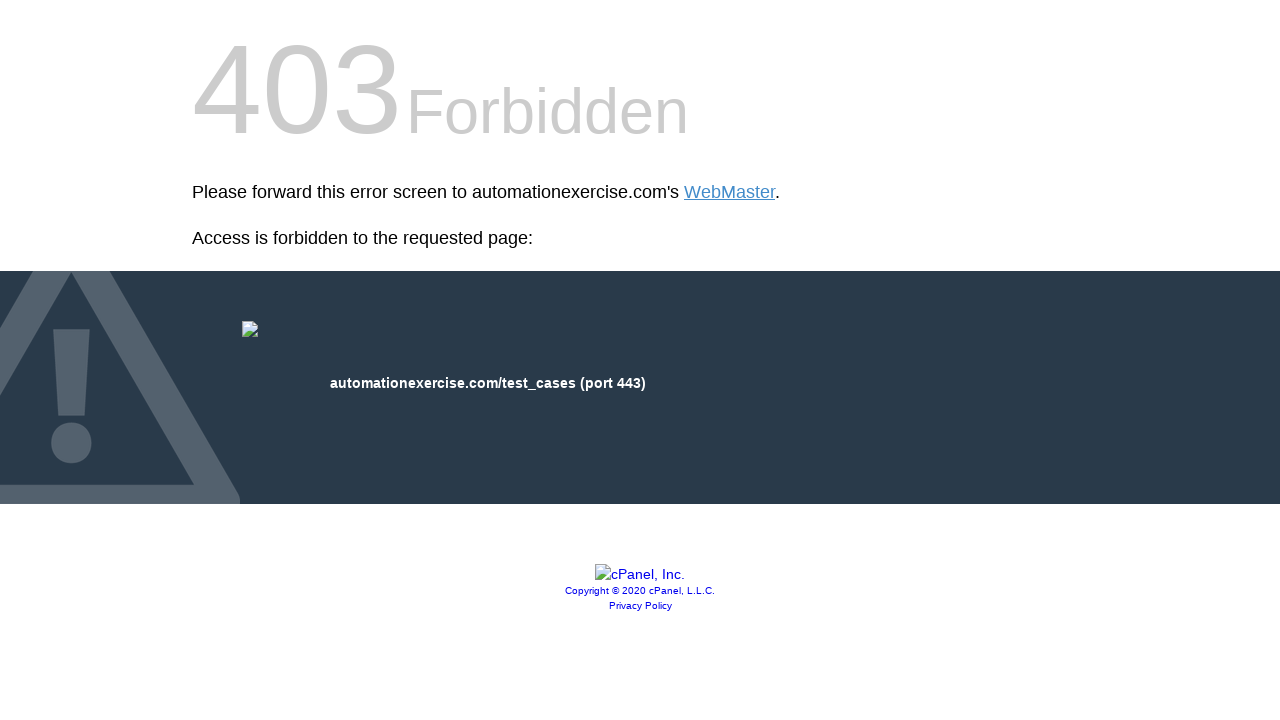